Searches for vegetables starting with "Ca" and adds Cashews to the cart

Starting URL: https://rahulshettyacademy.com/seleniumPractise/#/

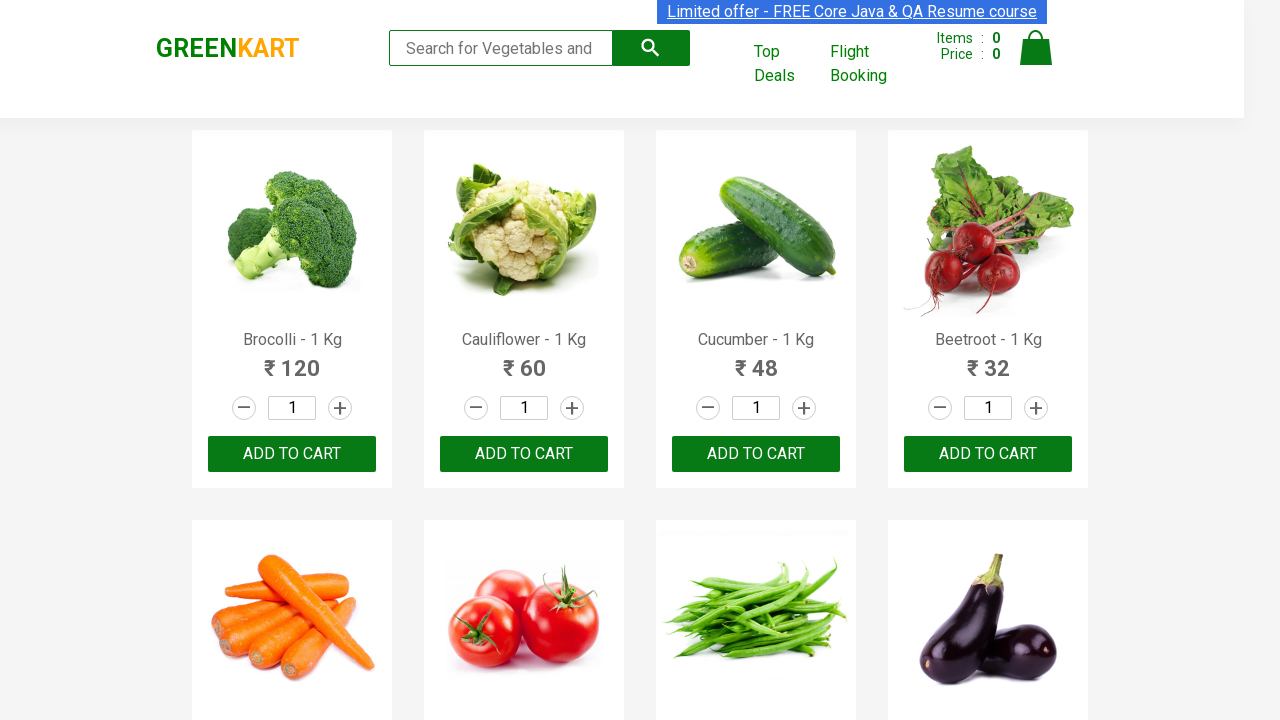

Filled search field with 'Ca' to find vegetables on //input[@type='search']
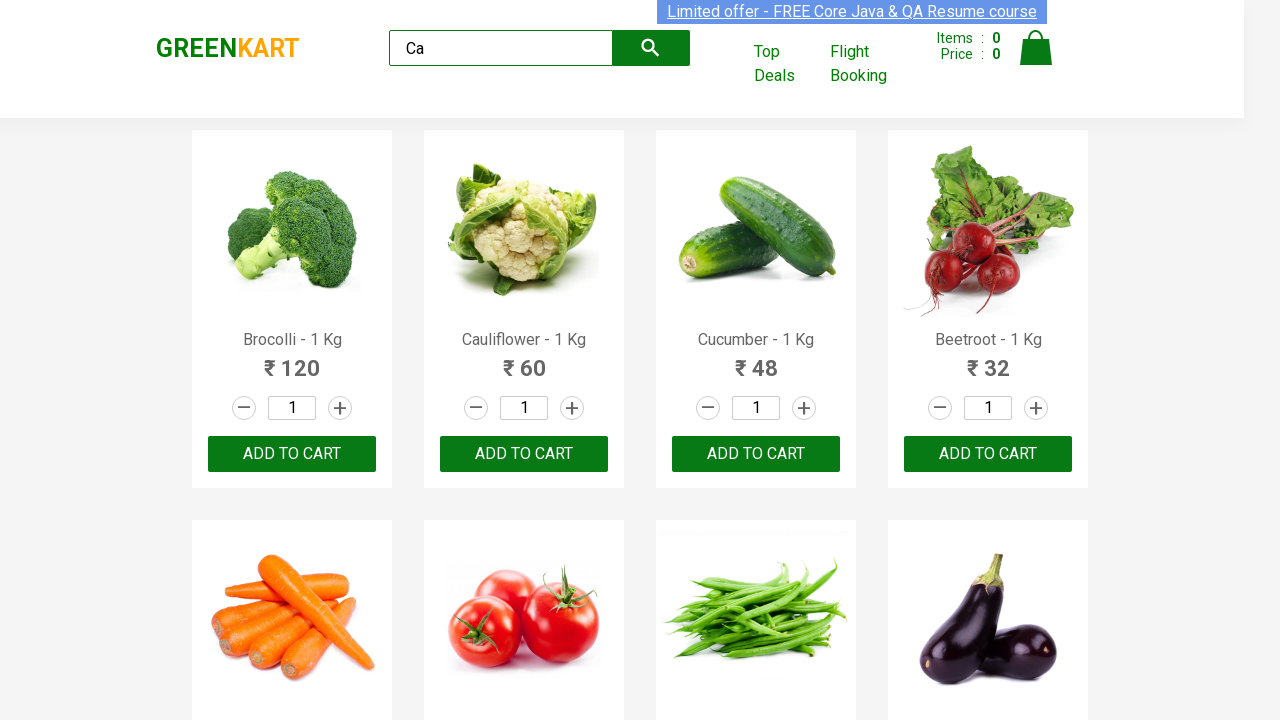

Waited 3.5 seconds for search results to filter
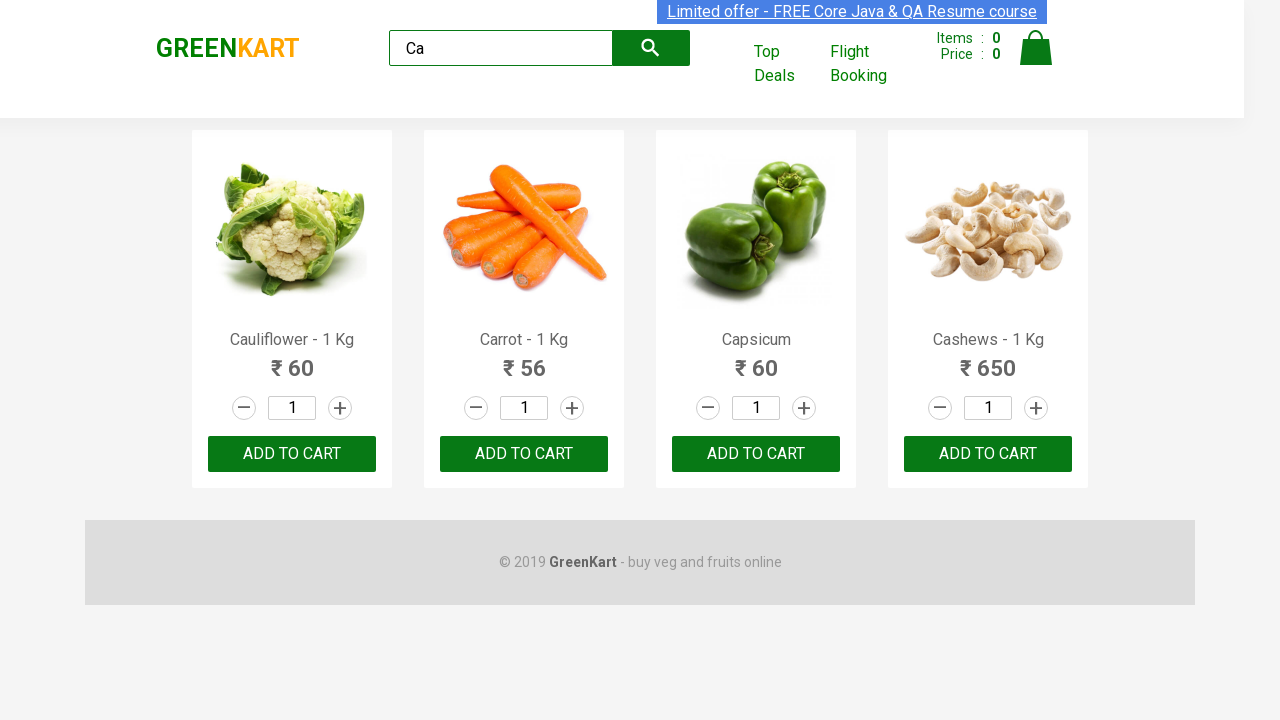

Retrieved all product names from search results
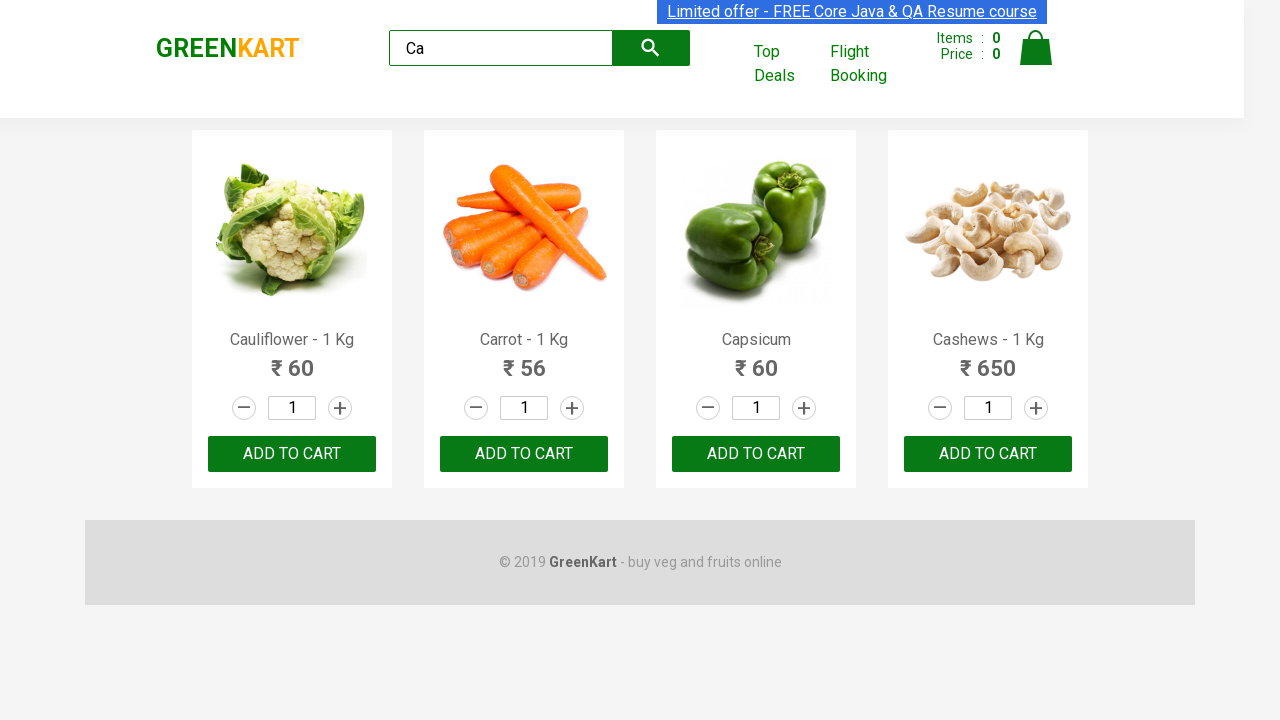

Found Cashews in search results and clicked ADD TO CART button at (988, 454) on xpath=//button[text()='ADD TO CART'] >> nth=3
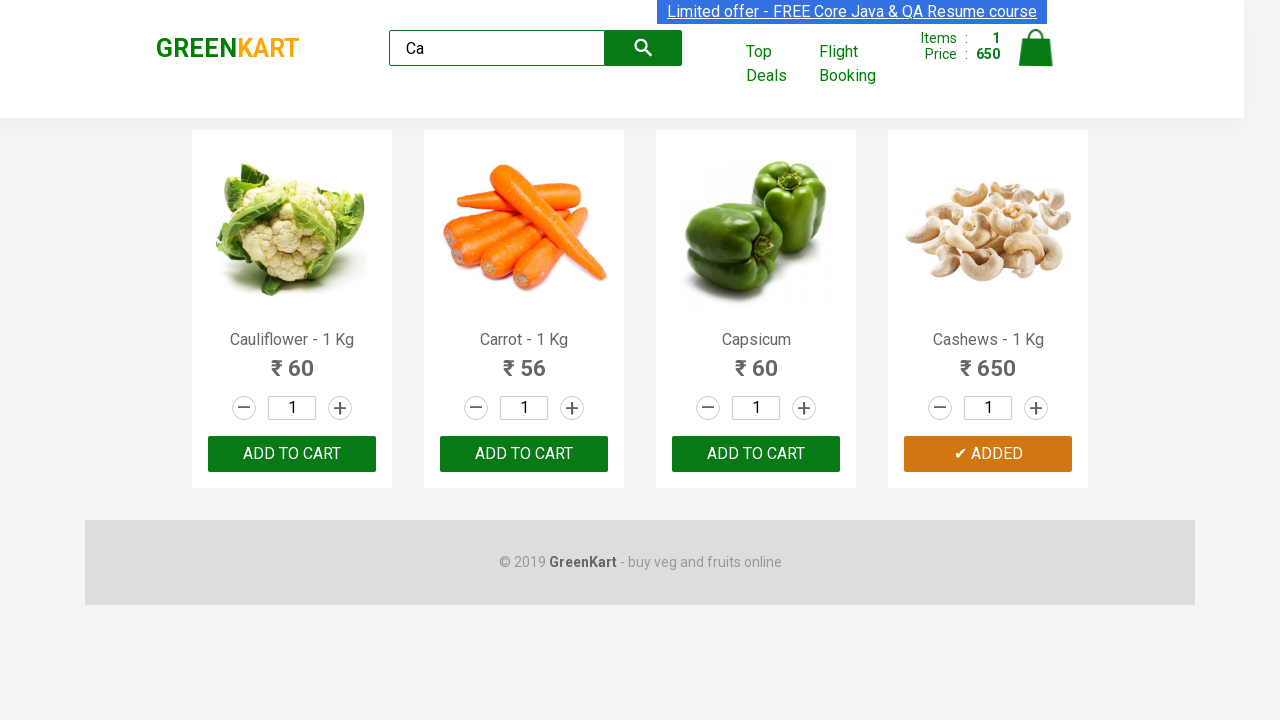

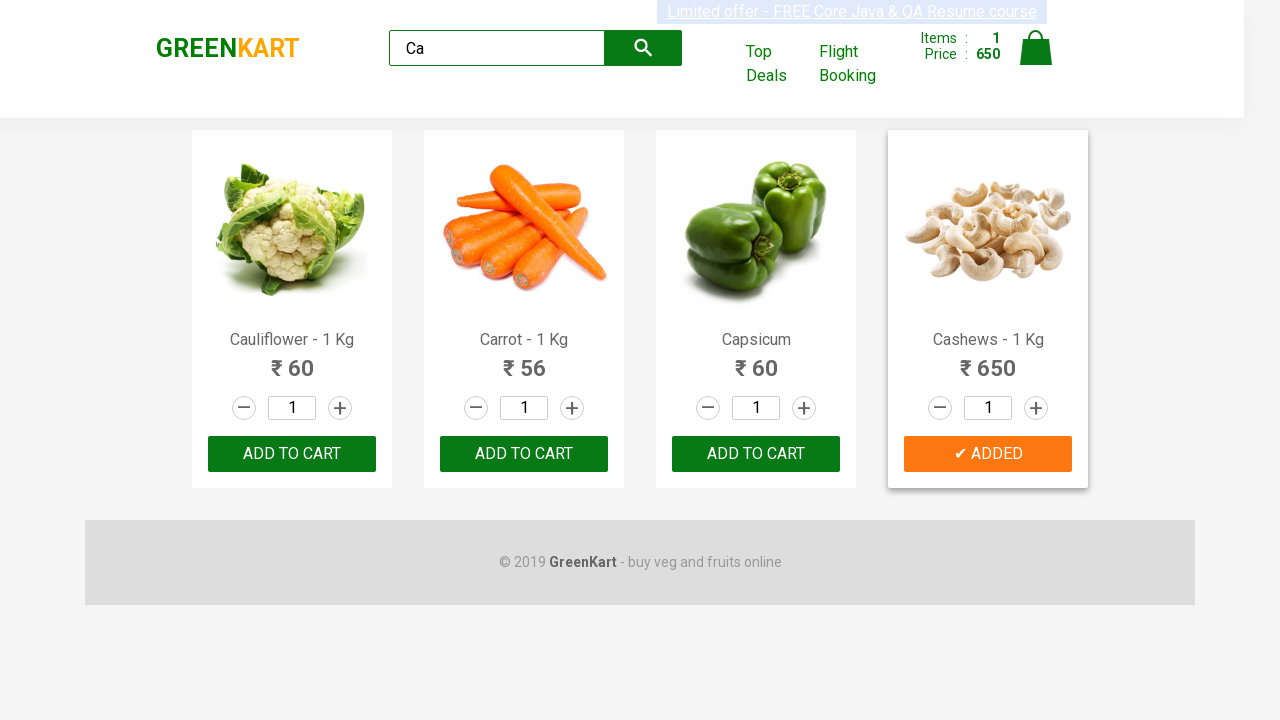